Tests autocomplete functionality by typing partial text and navigating through dropdown suggestions using keyboard arrows

Starting URL: https://rahulshettyacademy.com/AutomationPractice

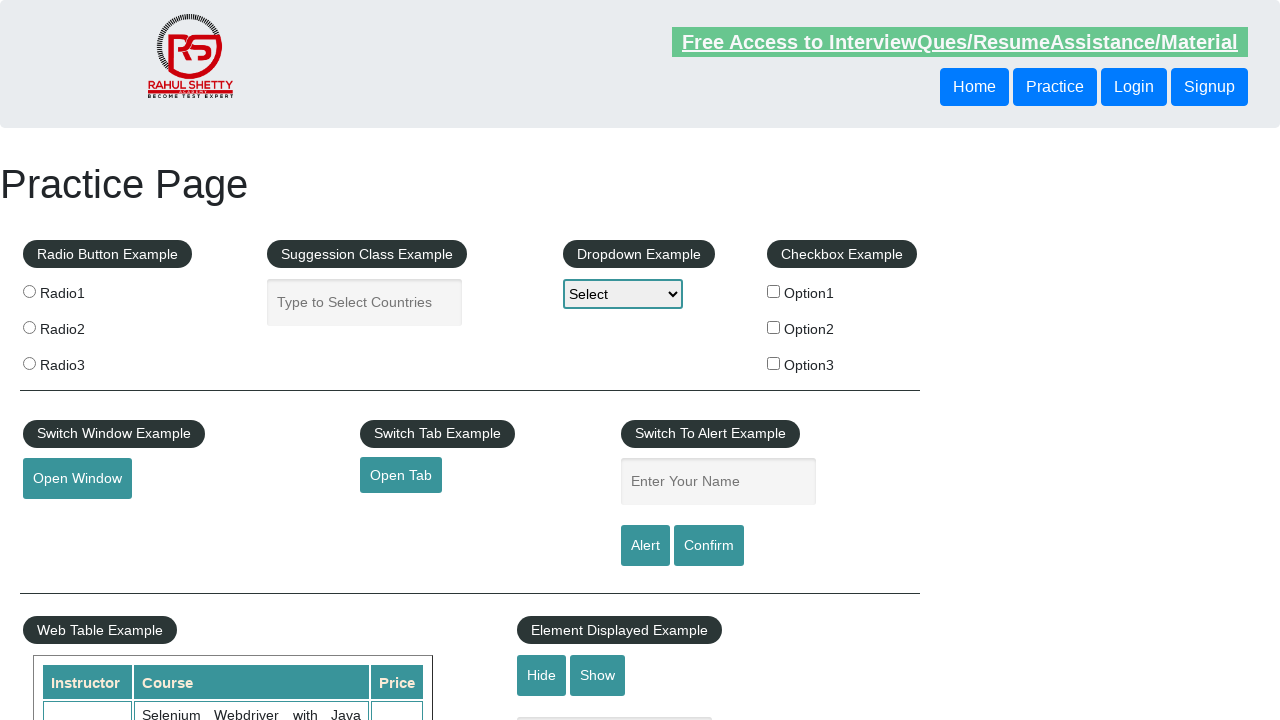

Filled autocomplete field with 'Uni' on #autocomplete
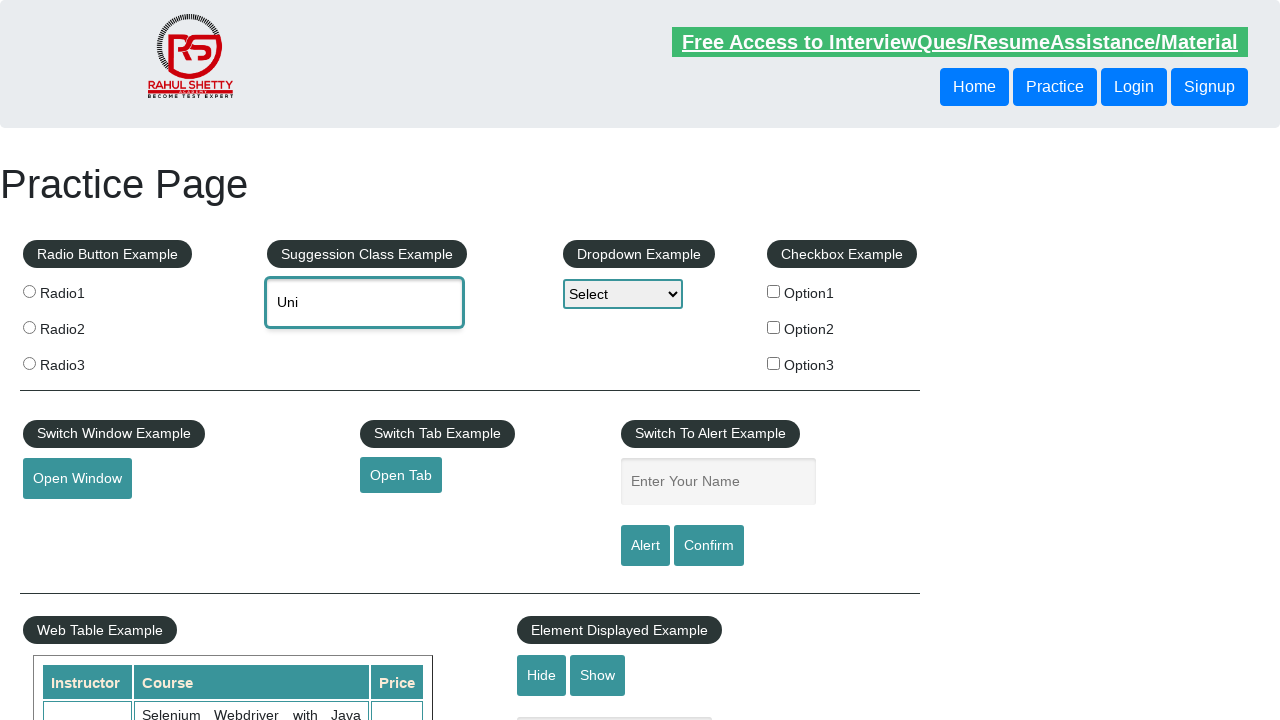

Waited 3 seconds for dropdown suggestions to appear
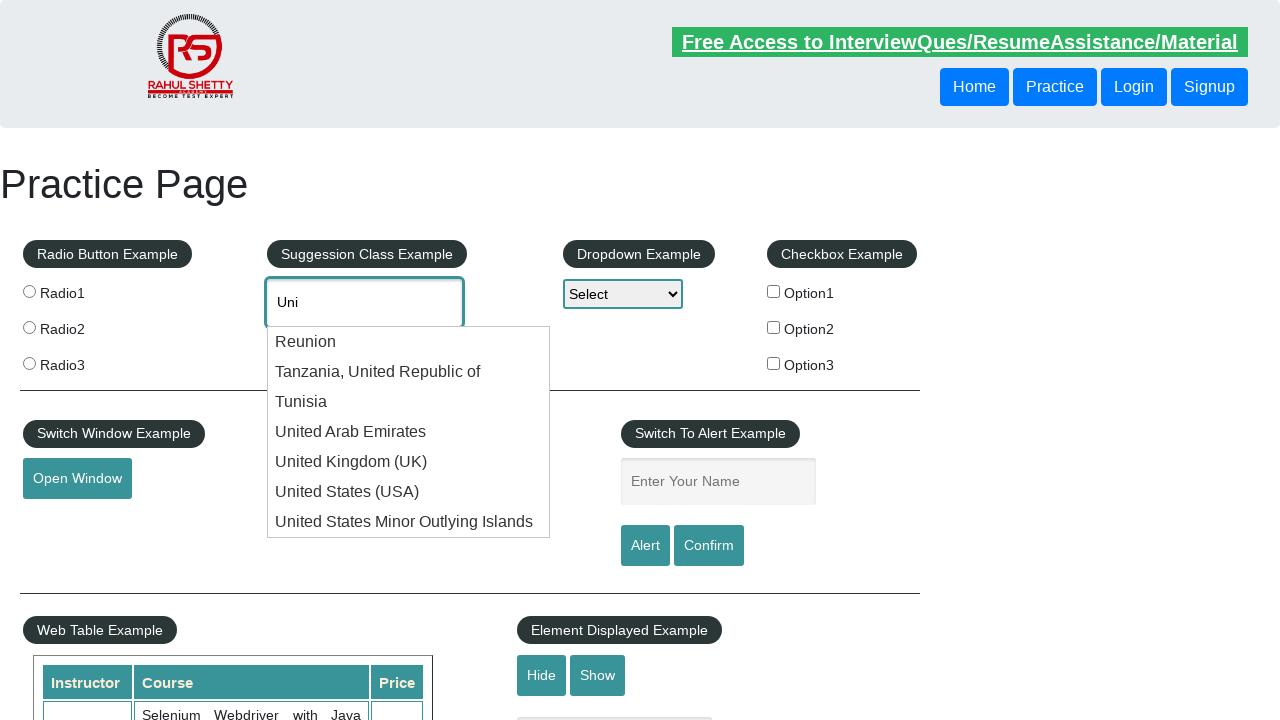

Pressed ArrowDown to navigate dropdown option 1 on #autocomplete
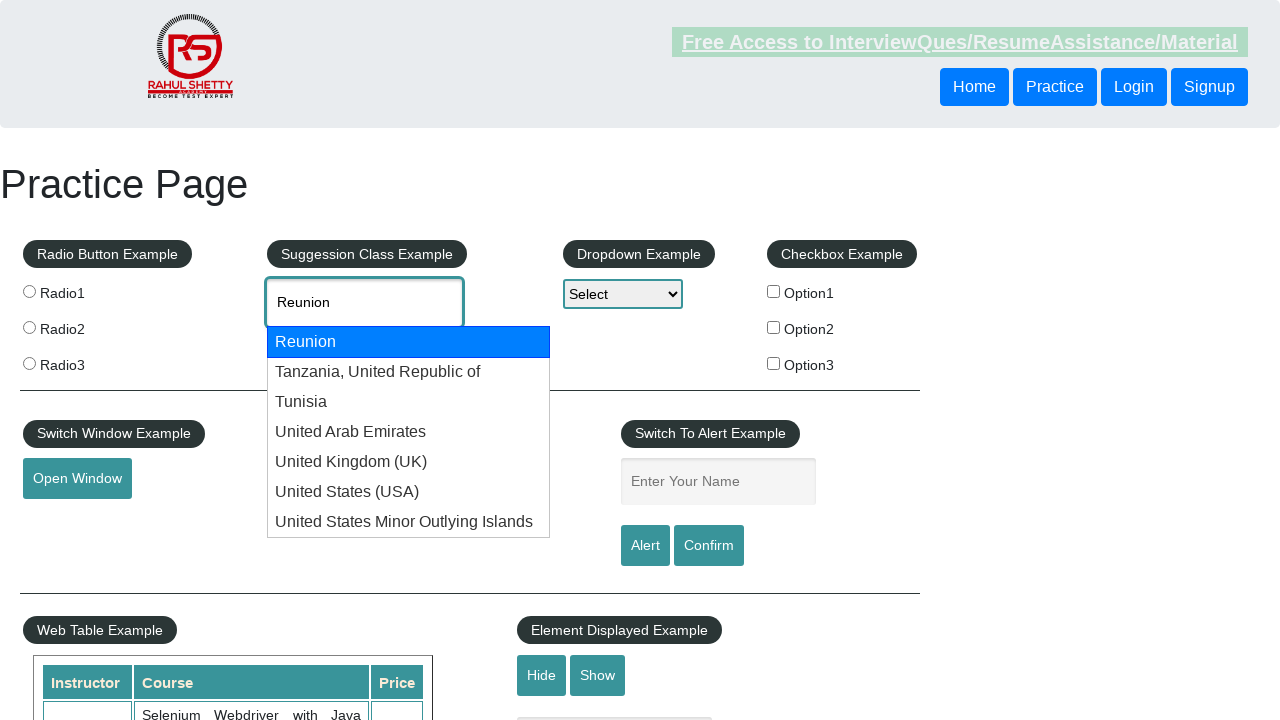

Pressed ArrowDown to navigate dropdown option 2 on #autocomplete
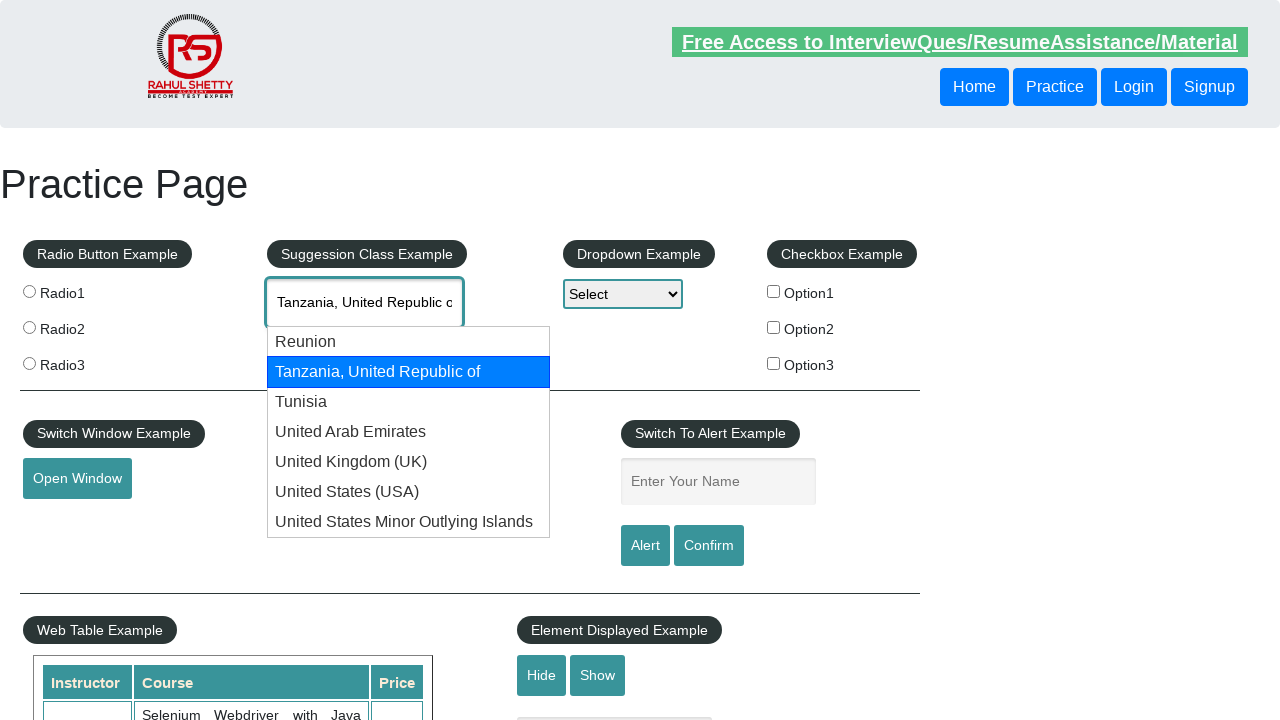

Pressed ArrowDown to navigate dropdown option 3 on #autocomplete
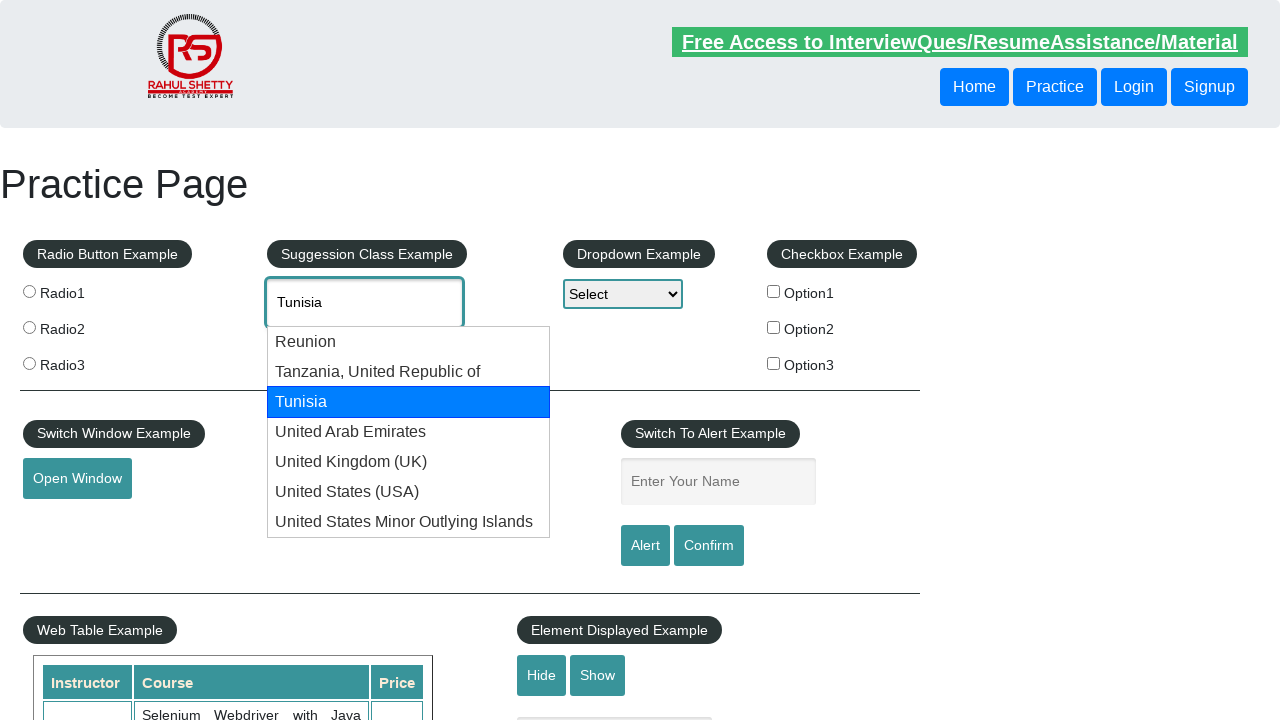

Pressed ArrowDown to navigate dropdown option 4 on #autocomplete
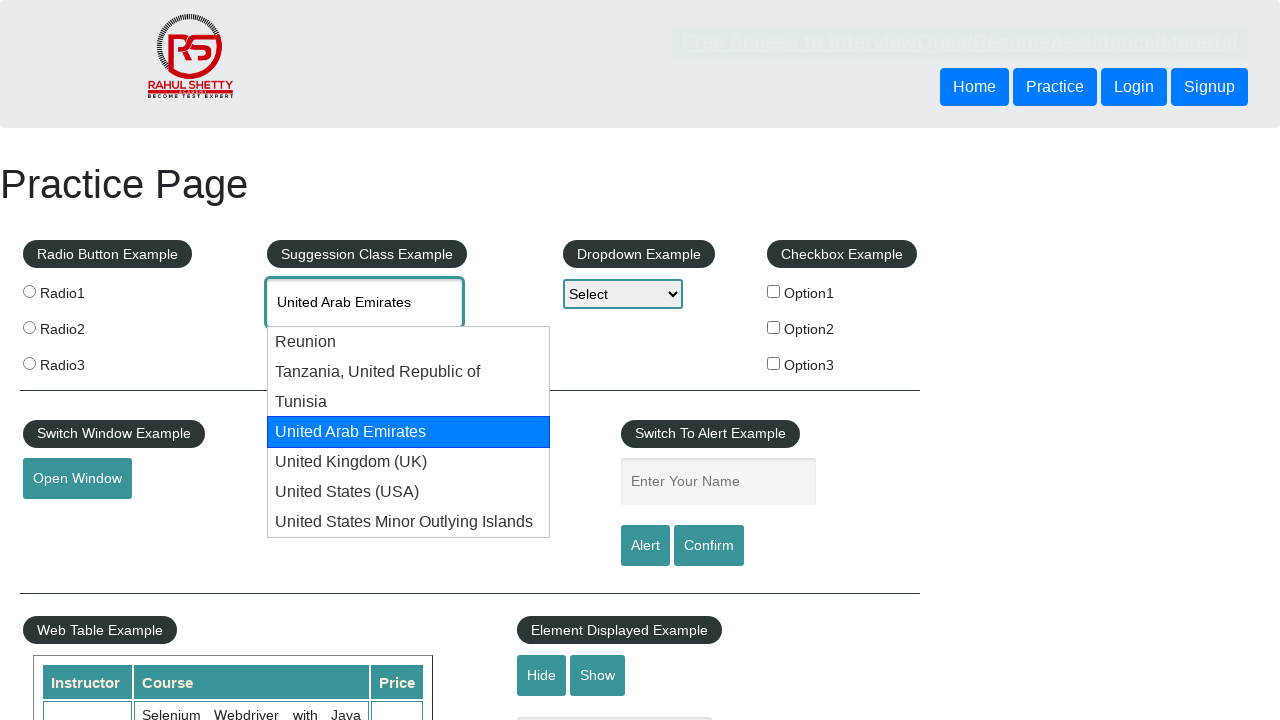

Pressed ArrowDown to navigate dropdown option 5 on #autocomplete
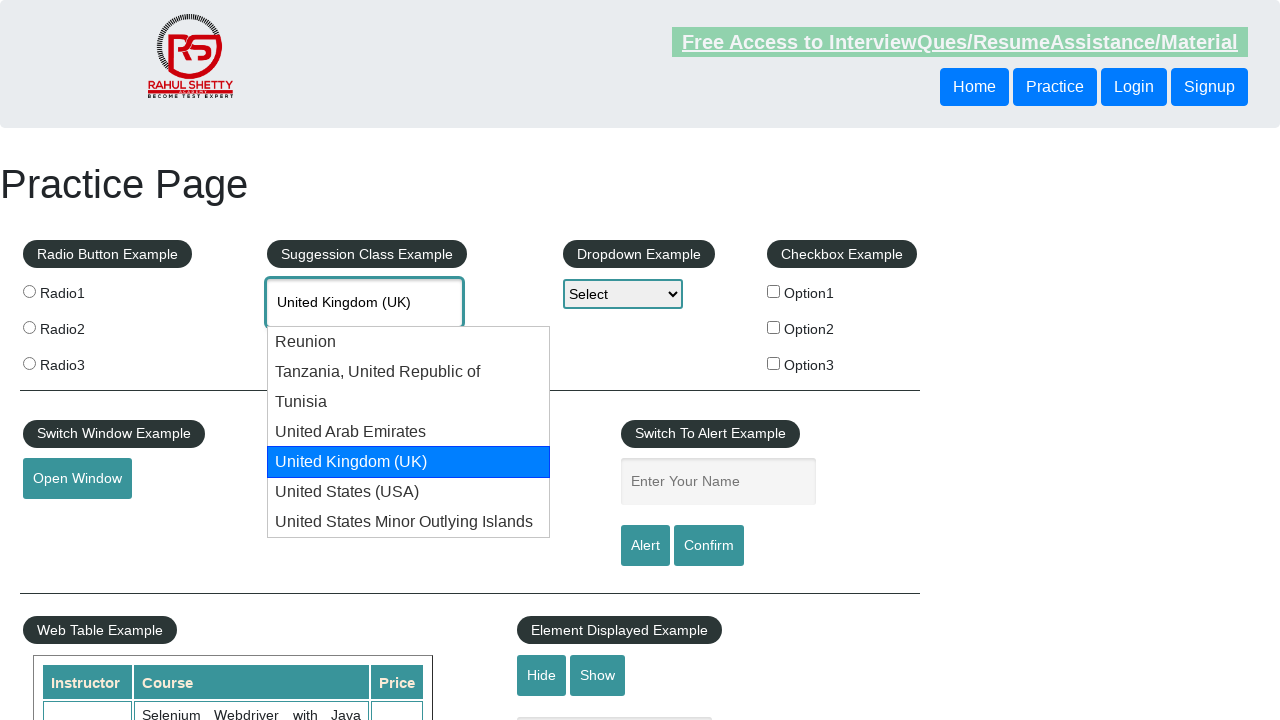

Pressed ArrowDown to navigate dropdown option 6 on #autocomplete
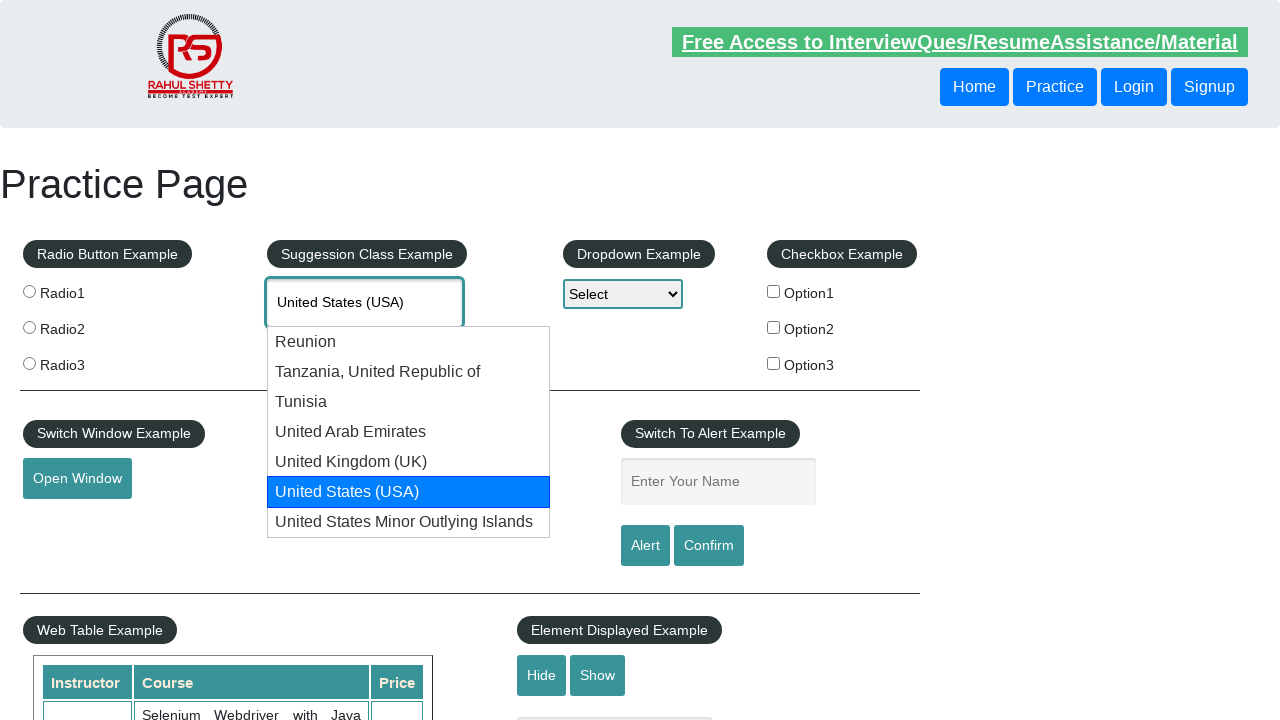

Pressed Enter to select the 6th dropdown option on #autocomplete
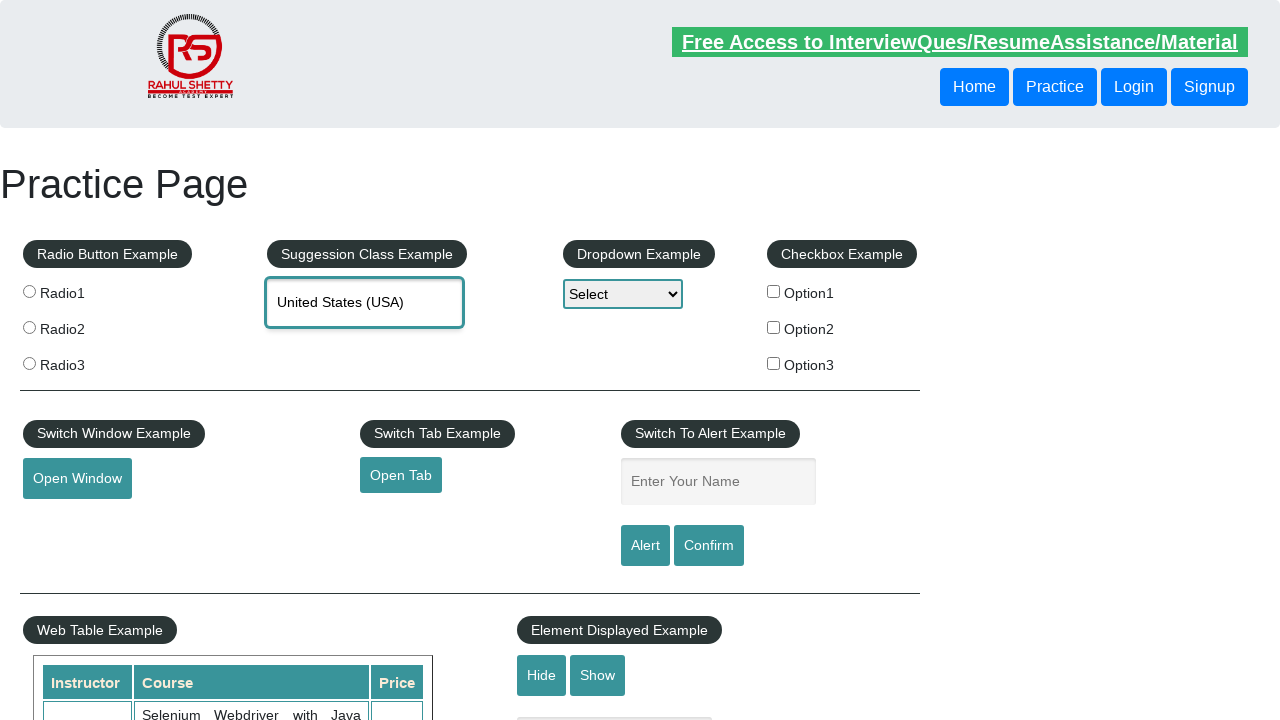

Retrieved final autocomplete value: None
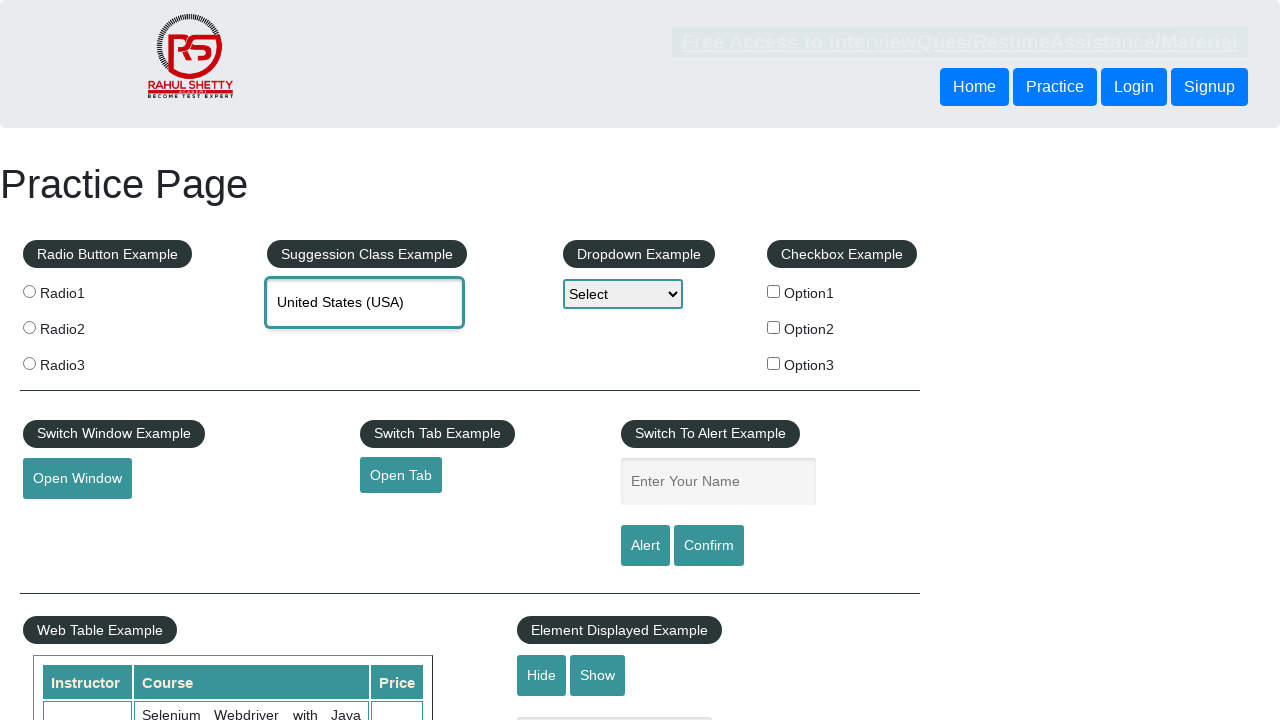

Waited 5 seconds before test completion
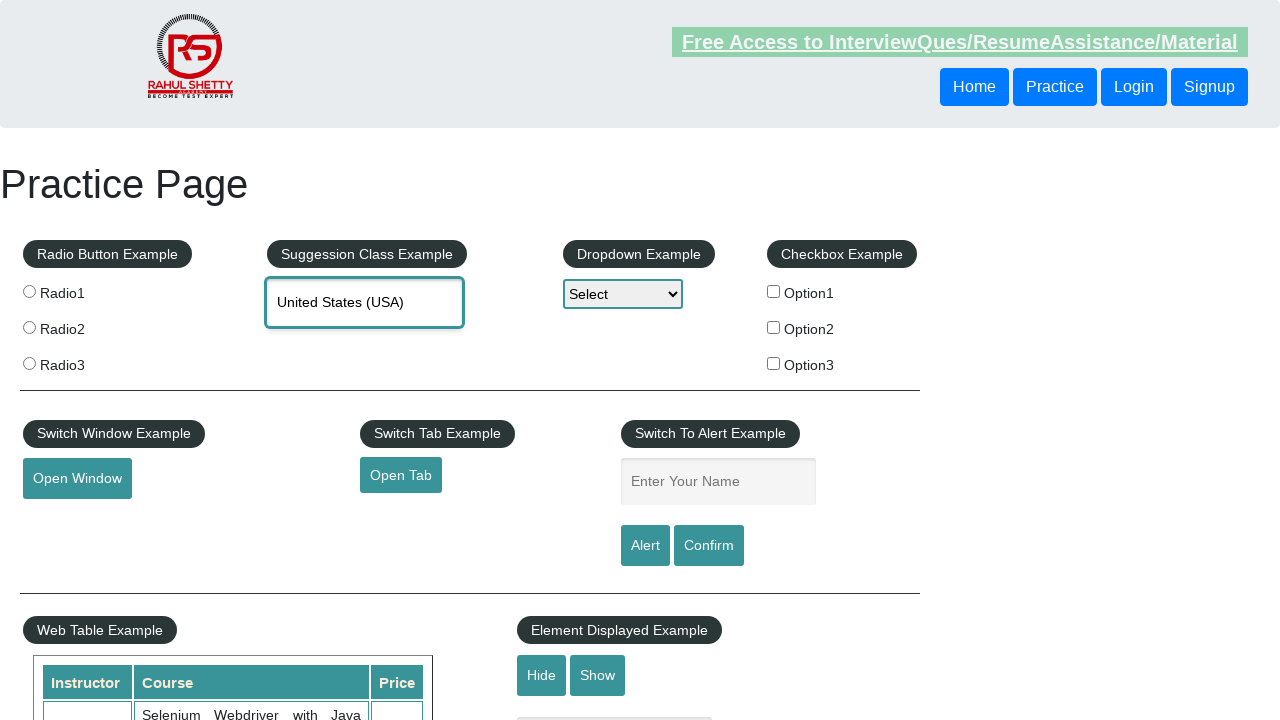

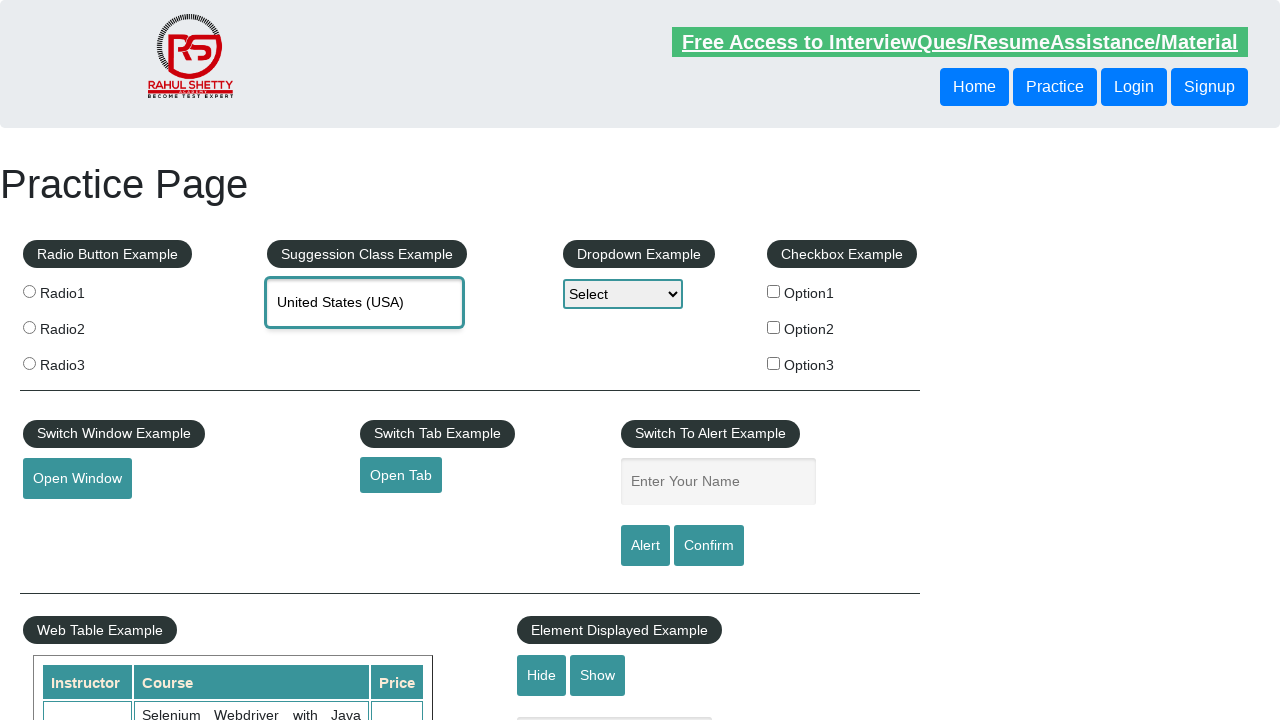